Tests various dropdown/select menu interactions on a demo QA page, including custom dropdowns with option groups, single select dropdowns, old-style HTML selects, and multi-select dropdowns.

Starting URL: https://demoqa.com/select-menu

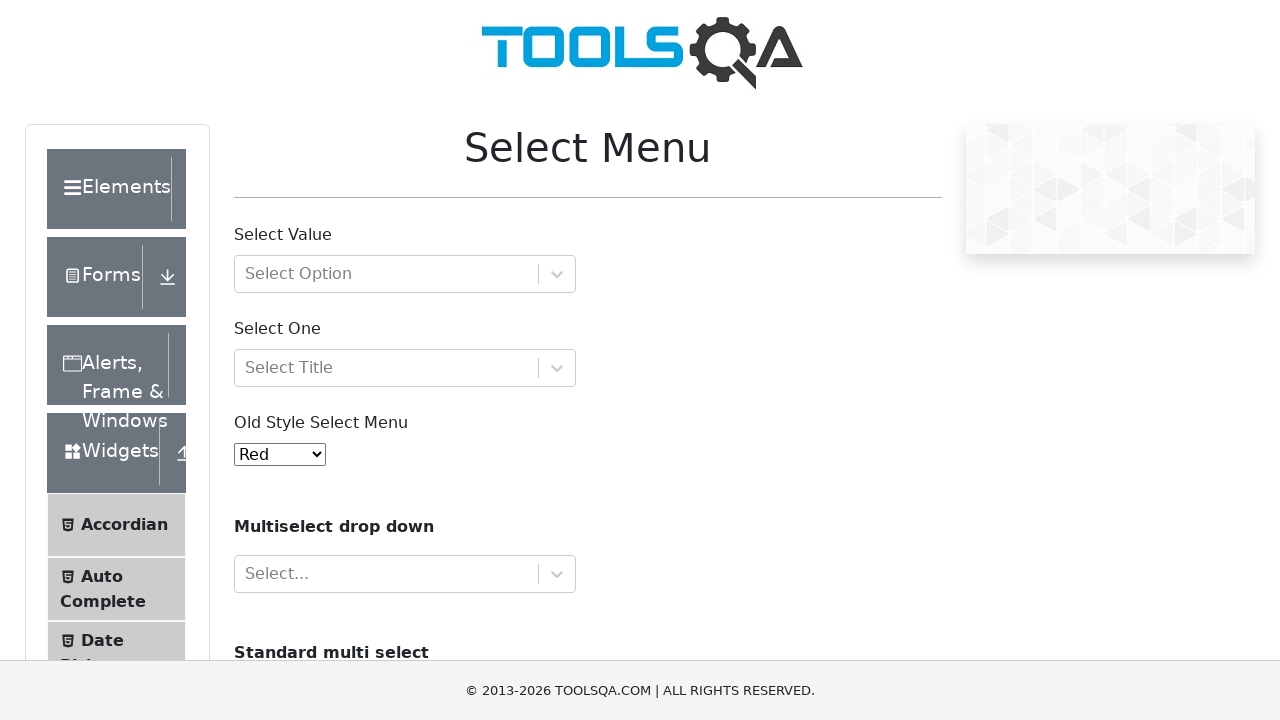

Clicked dropdown with option groups at (405, 274) on #withOptGroup
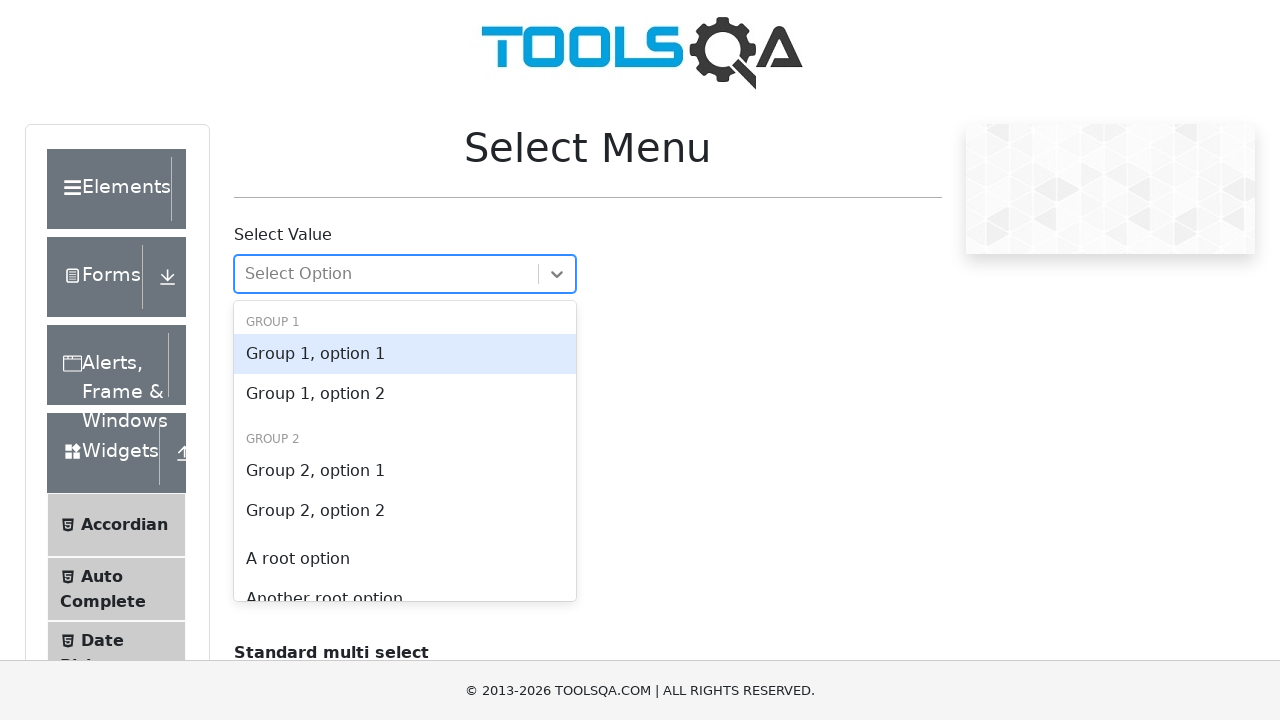

Selected 'Group 1, option 1' from option groups dropdown at (640, 360) on xpath=//*[contains(., 'Group 1, option 1')]
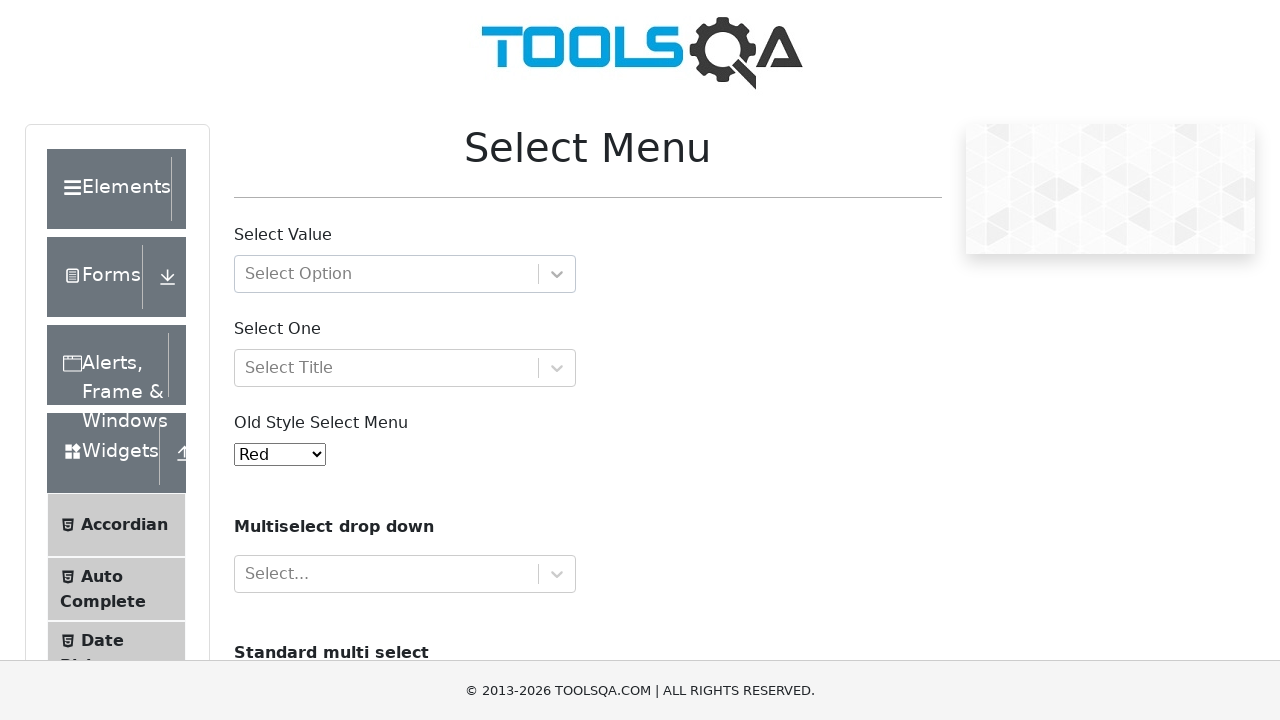

Clicked single select dropdown at (405, 368) on #selectOne
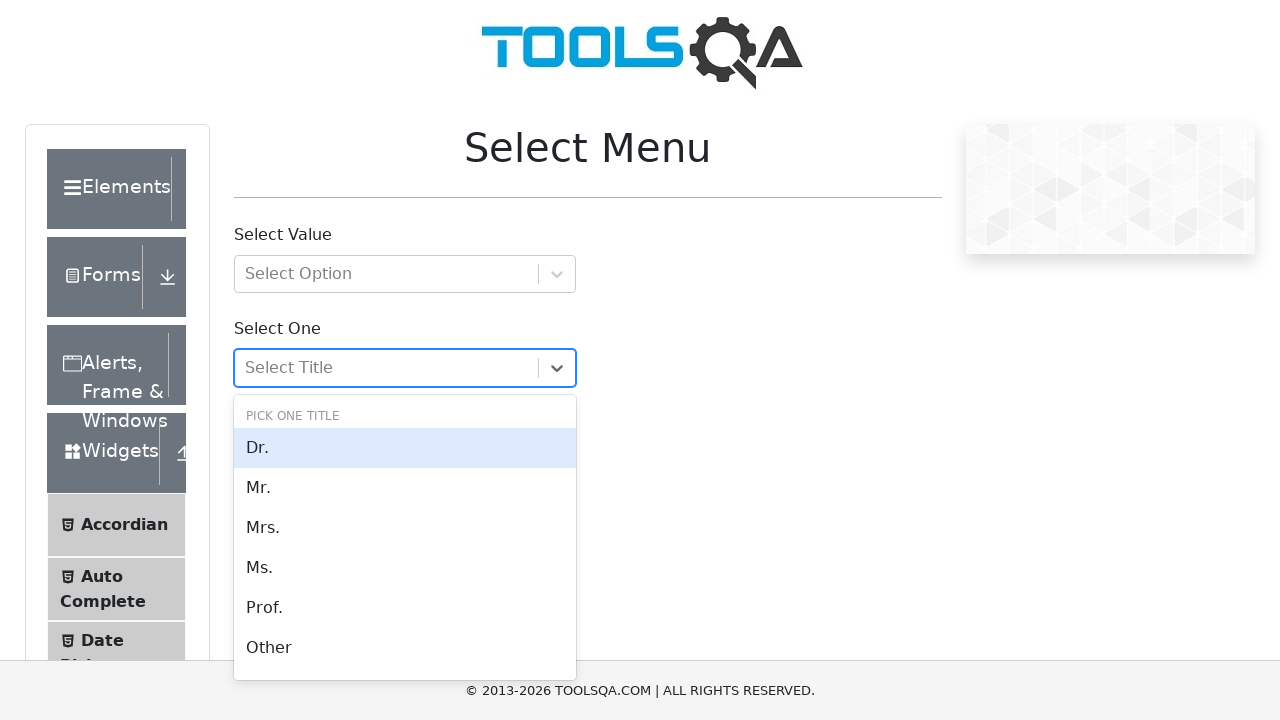

Selected 'Ms.' from single select dropdown at (640, 360) on xpath=//*[contains(., 'Ms.')]
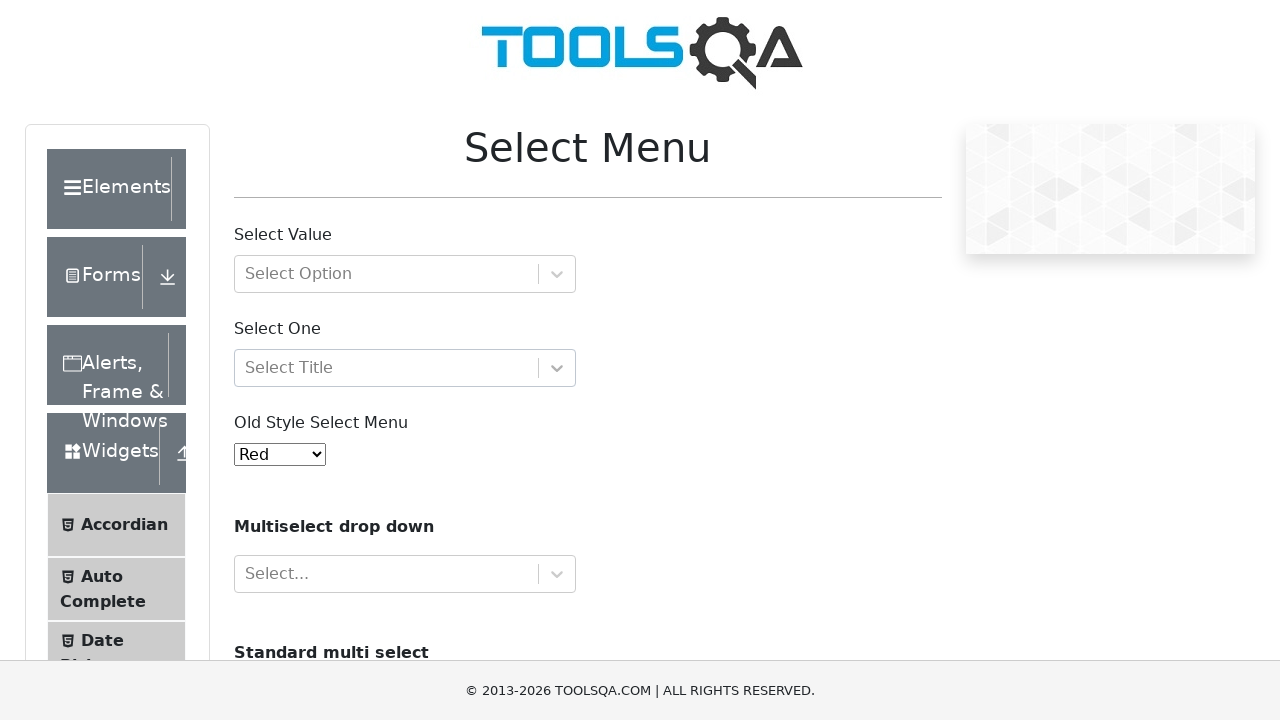

Selected 'Purple' by index from old-style HTML select menu on #oldSelectMenu
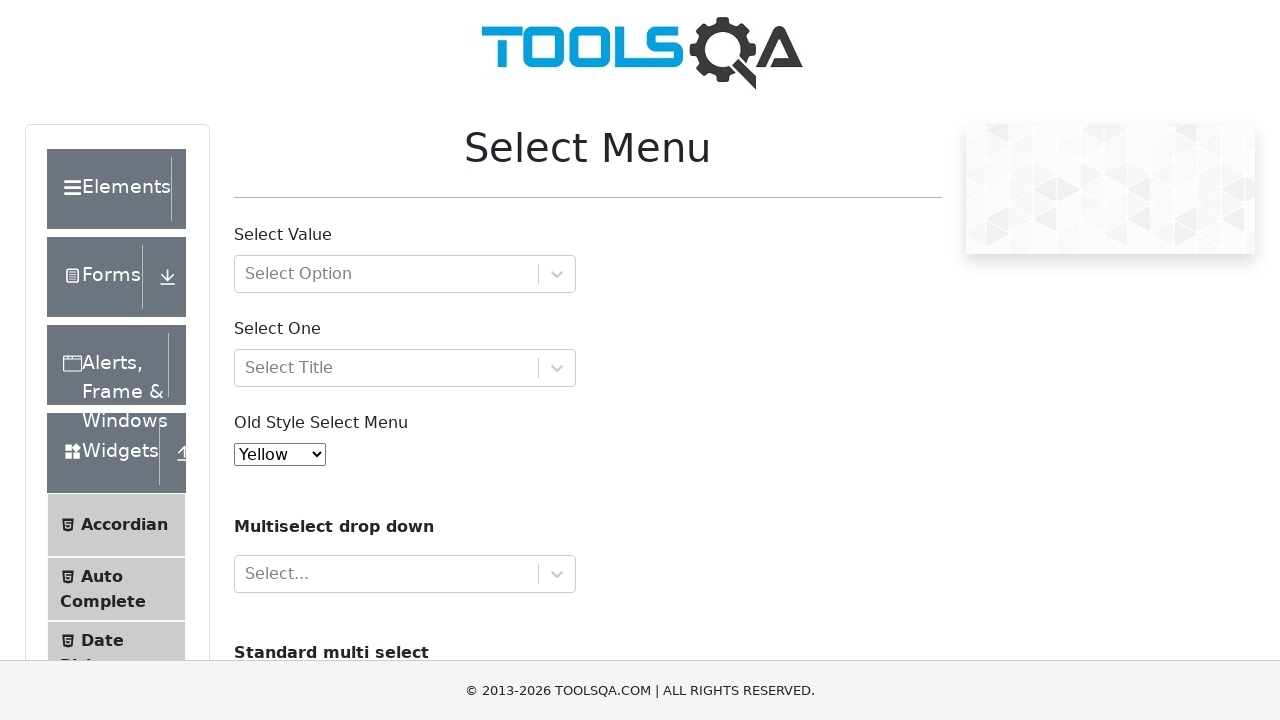

Scrolled to multiselect dropdown section
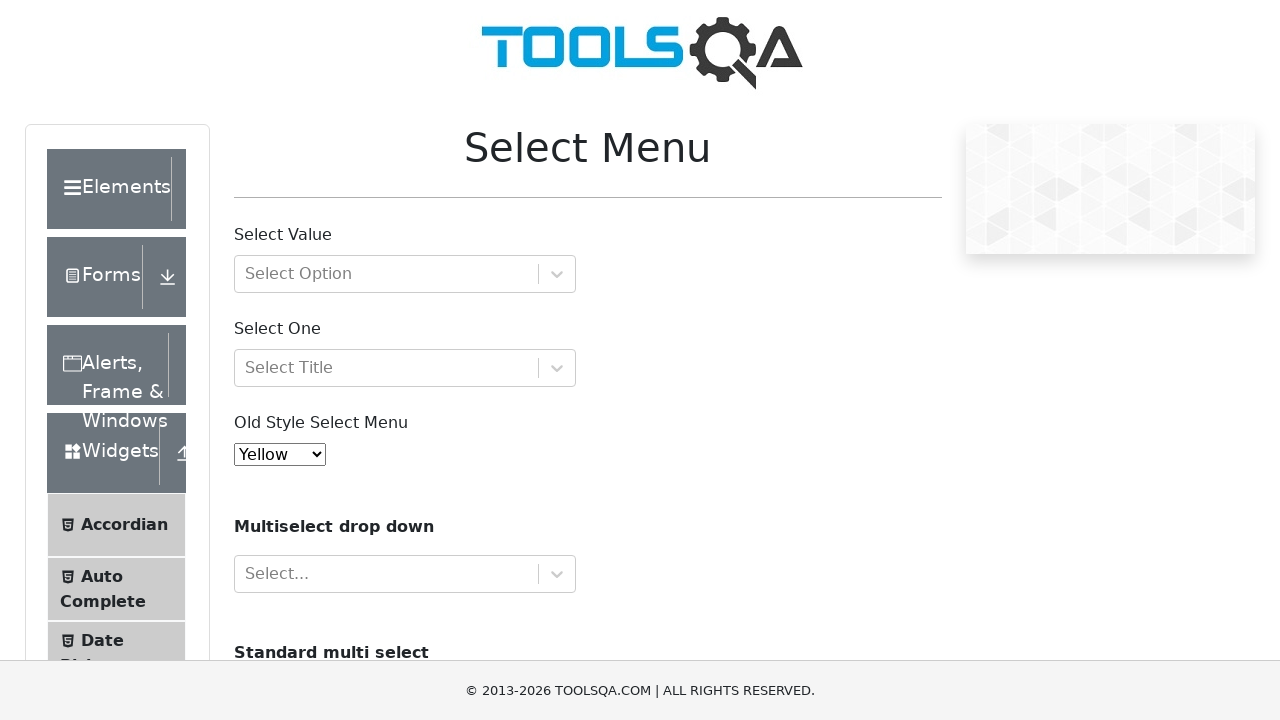

Selected an option by index from multi-select cars dropdown on #cars
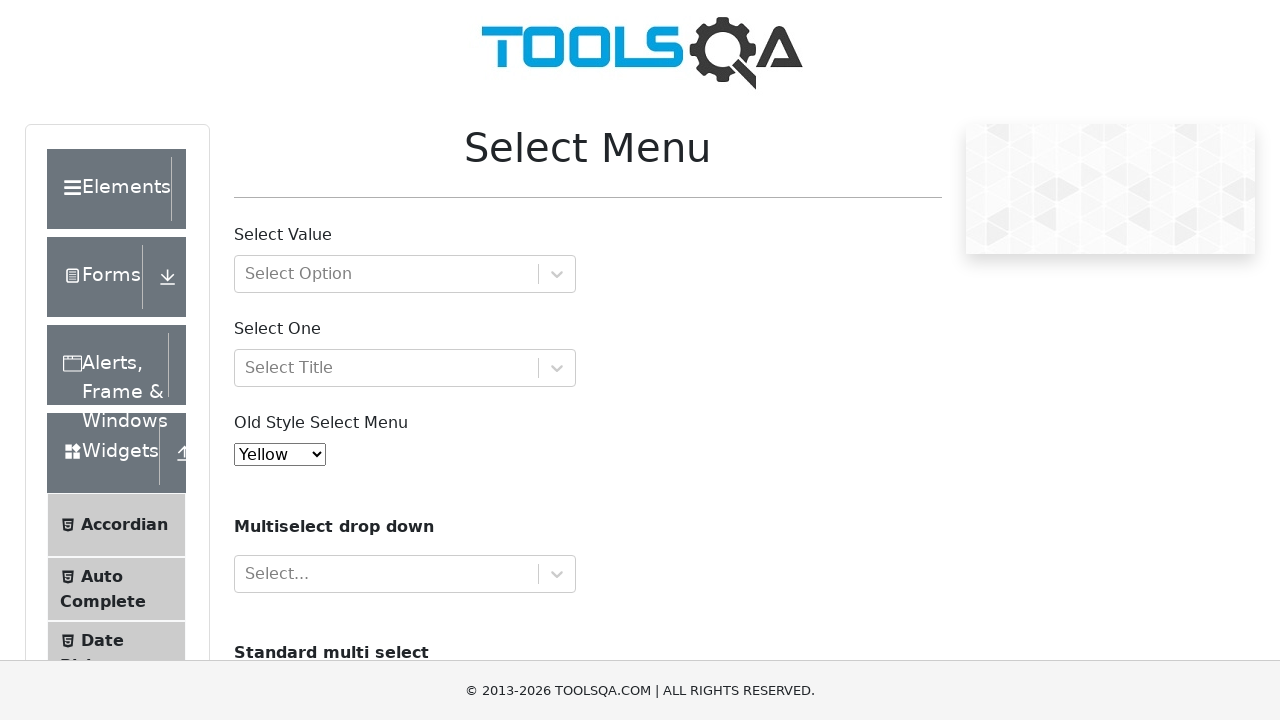

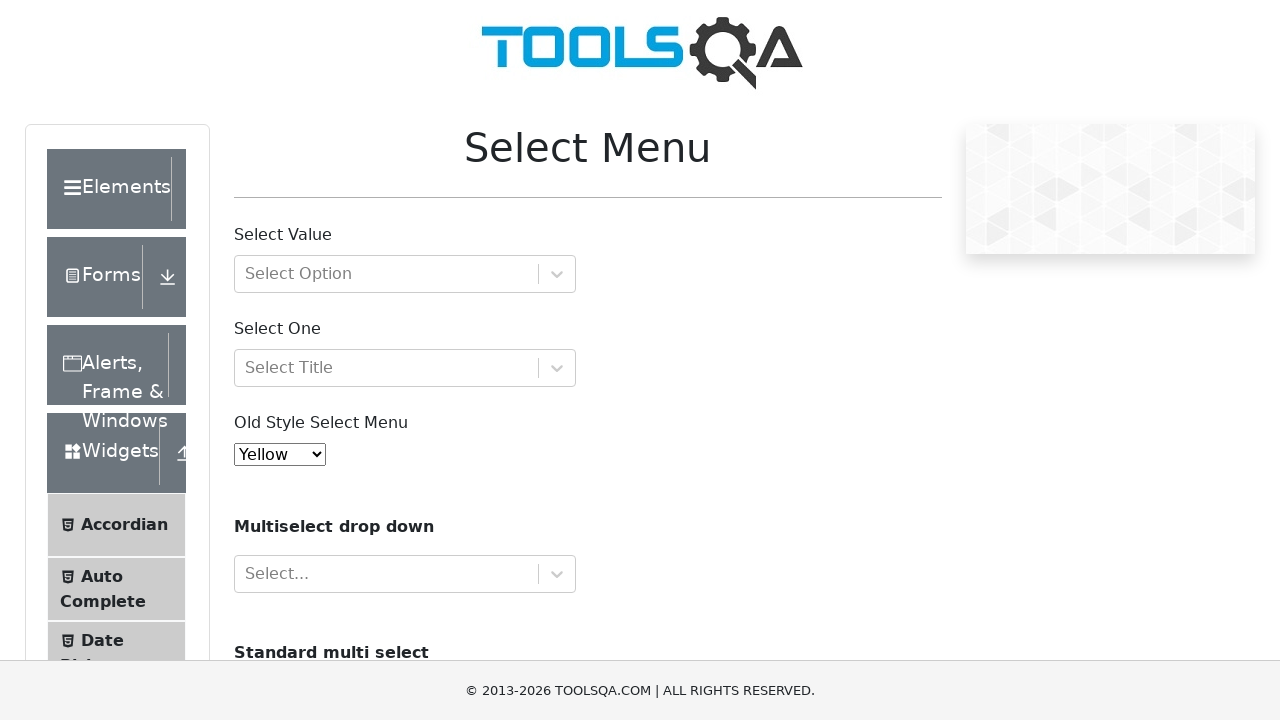